Tests clearing the complete state of all items by checking and unchecking toggle-all

Starting URL: https://demo.playwright.dev/todomvc

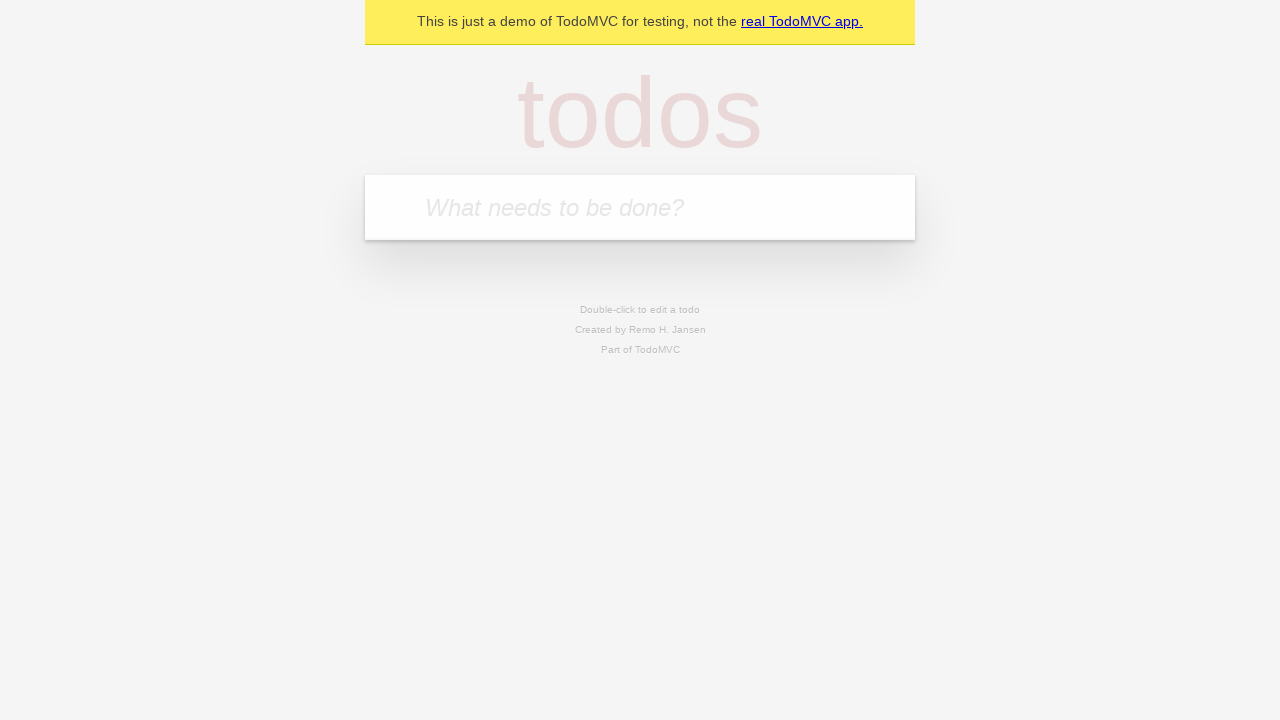

Filled first todo input with 'buy some cheese' on .new-todo
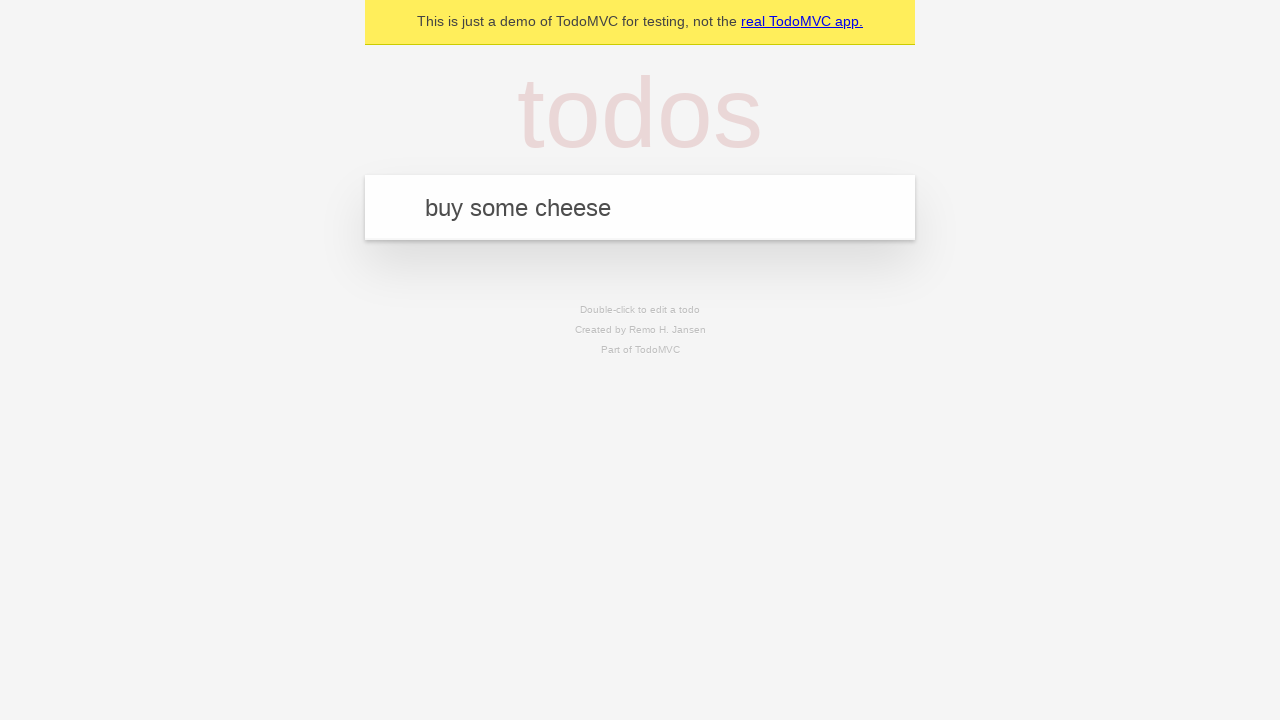

Pressed Enter to create first todo on .new-todo
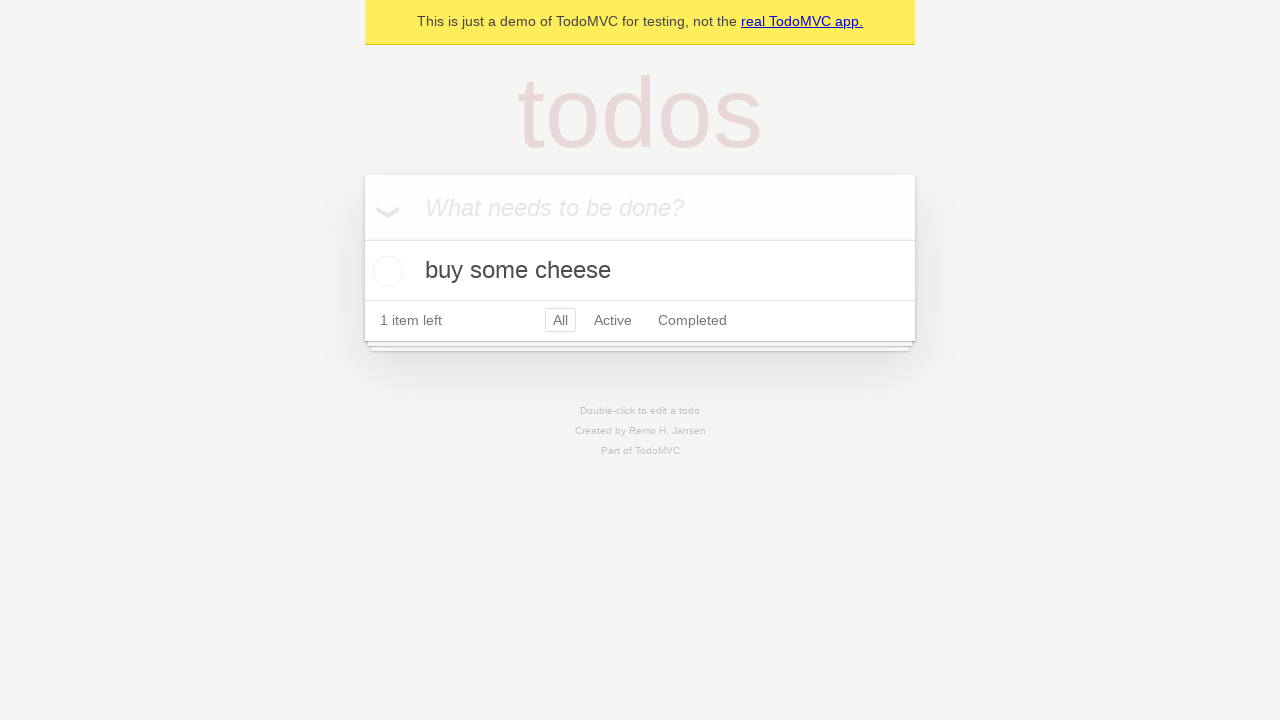

Filled second todo input with 'feed the cat' on .new-todo
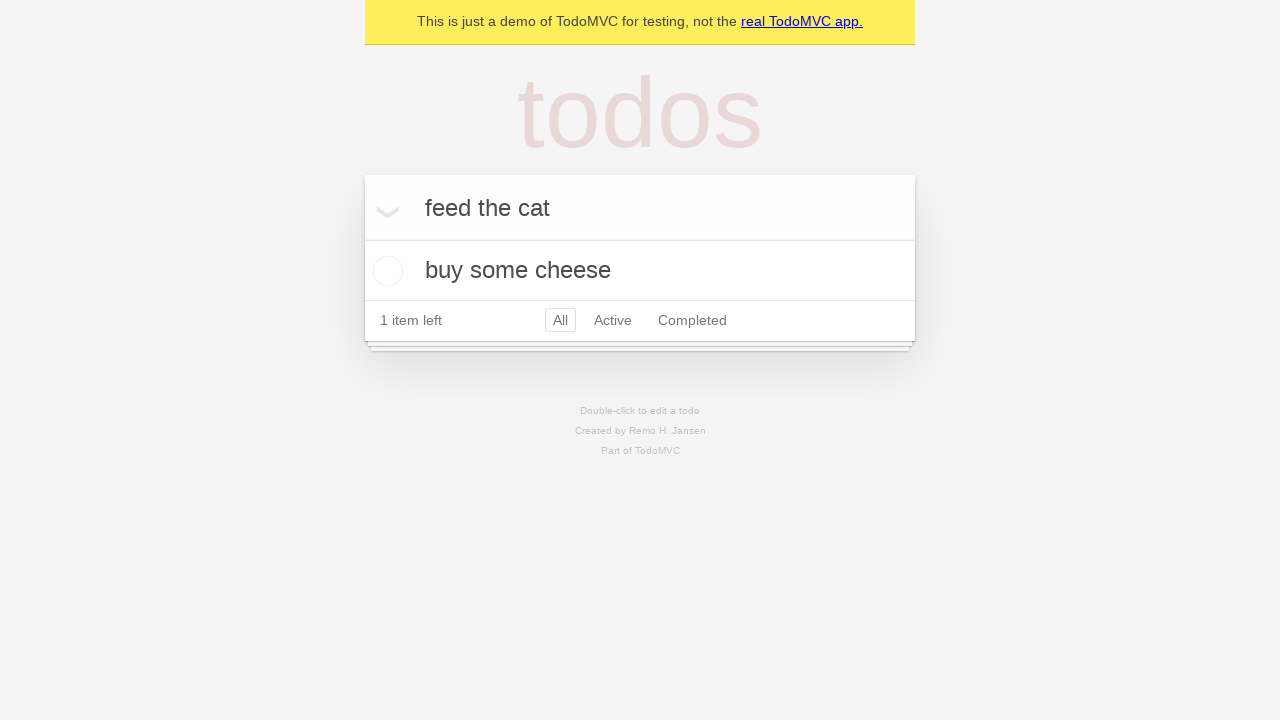

Pressed Enter to create second todo on .new-todo
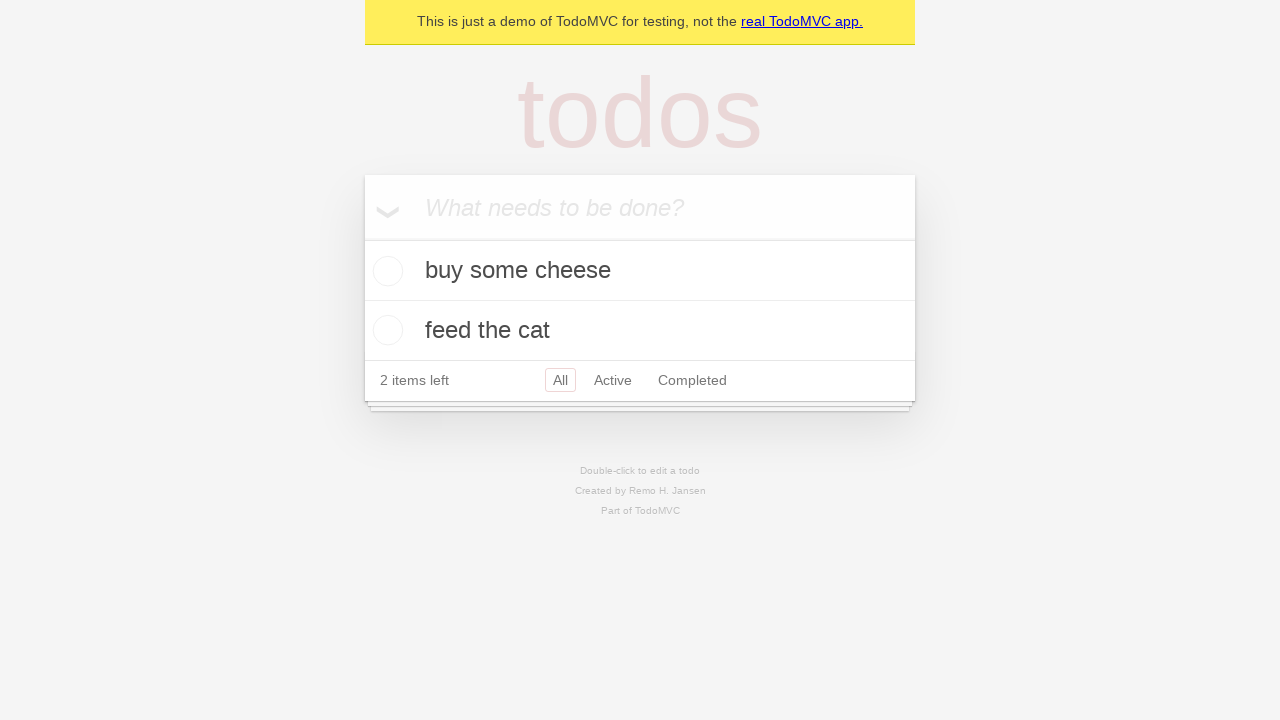

Filled third todo input with 'book a doctors appointment' on .new-todo
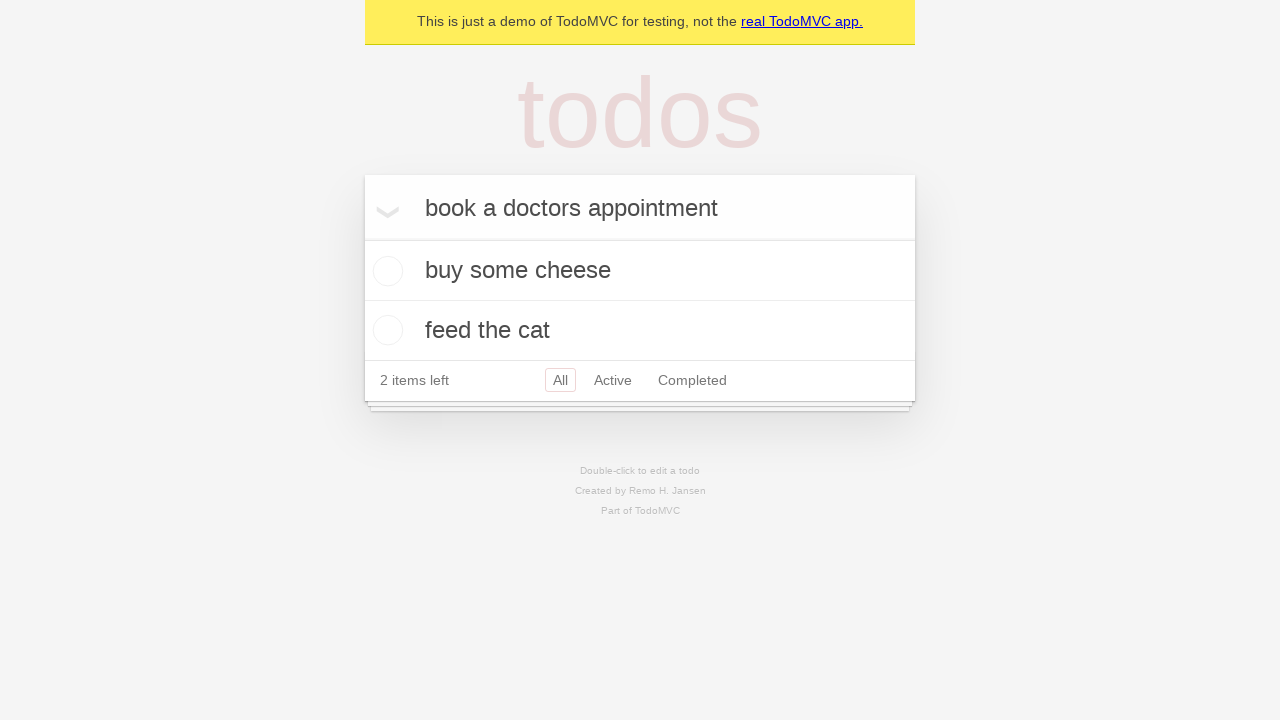

Pressed Enter to create third todo on .new-todo
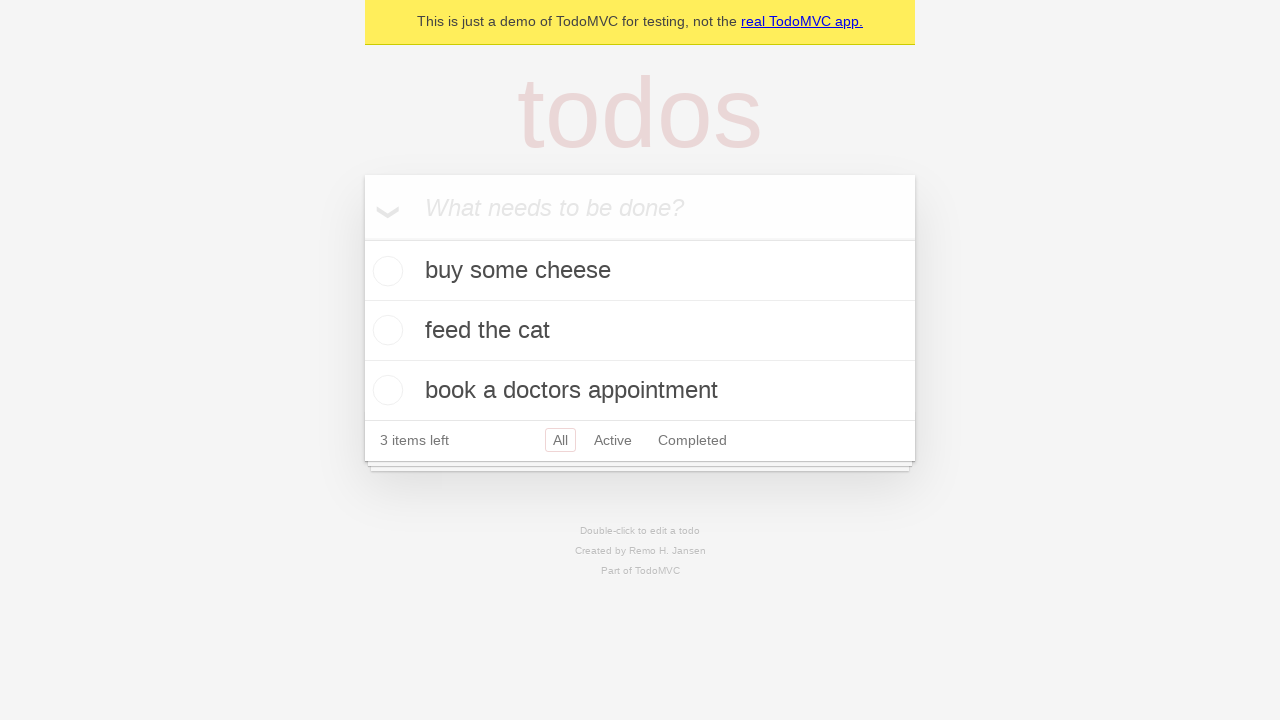

Waited for all 3 todo items to load
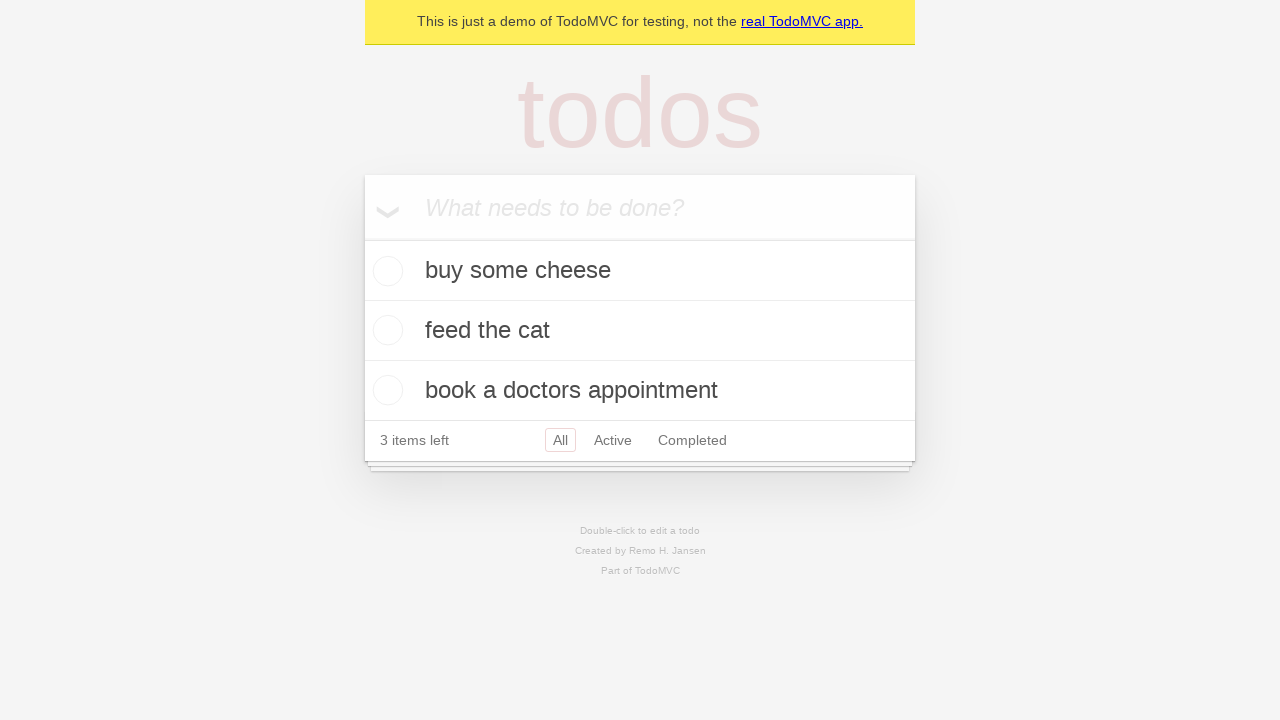

Checked toggle-all to mark all items as complete at (362, 238) on .toggle-all
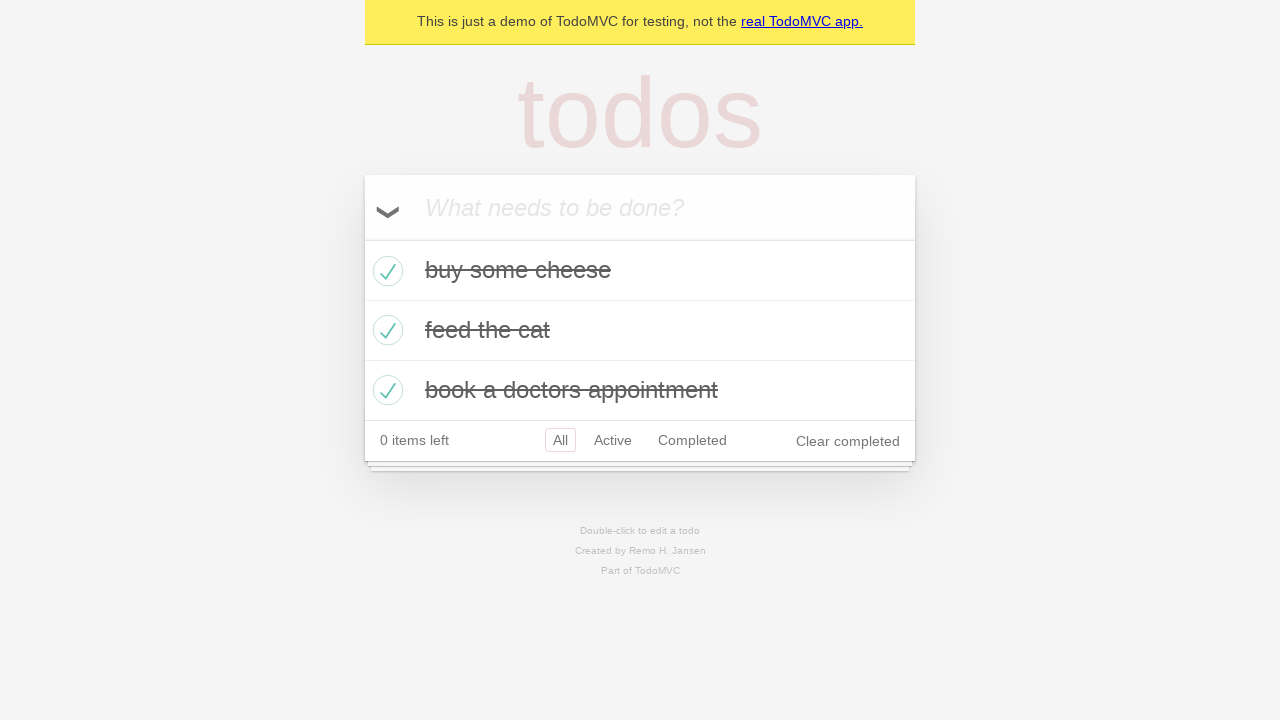

Unchecked toggle-all to clear complete state of all items at (362, 238) on .toggle-all
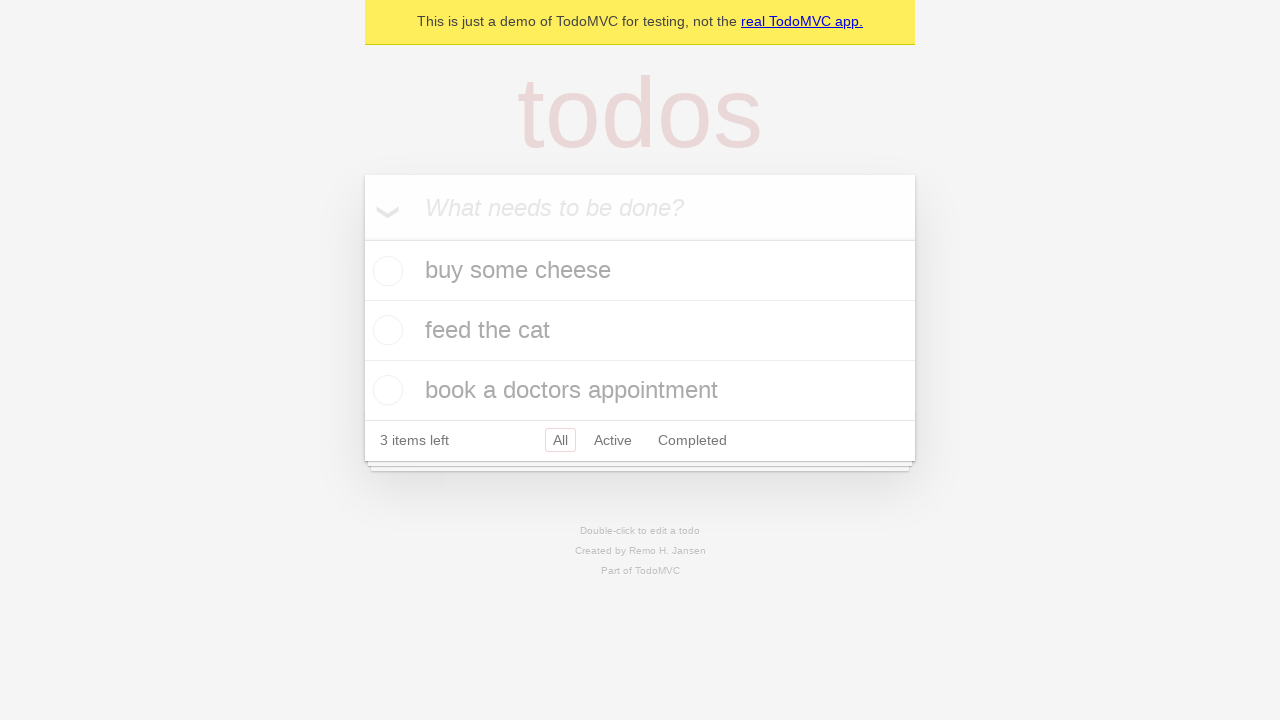

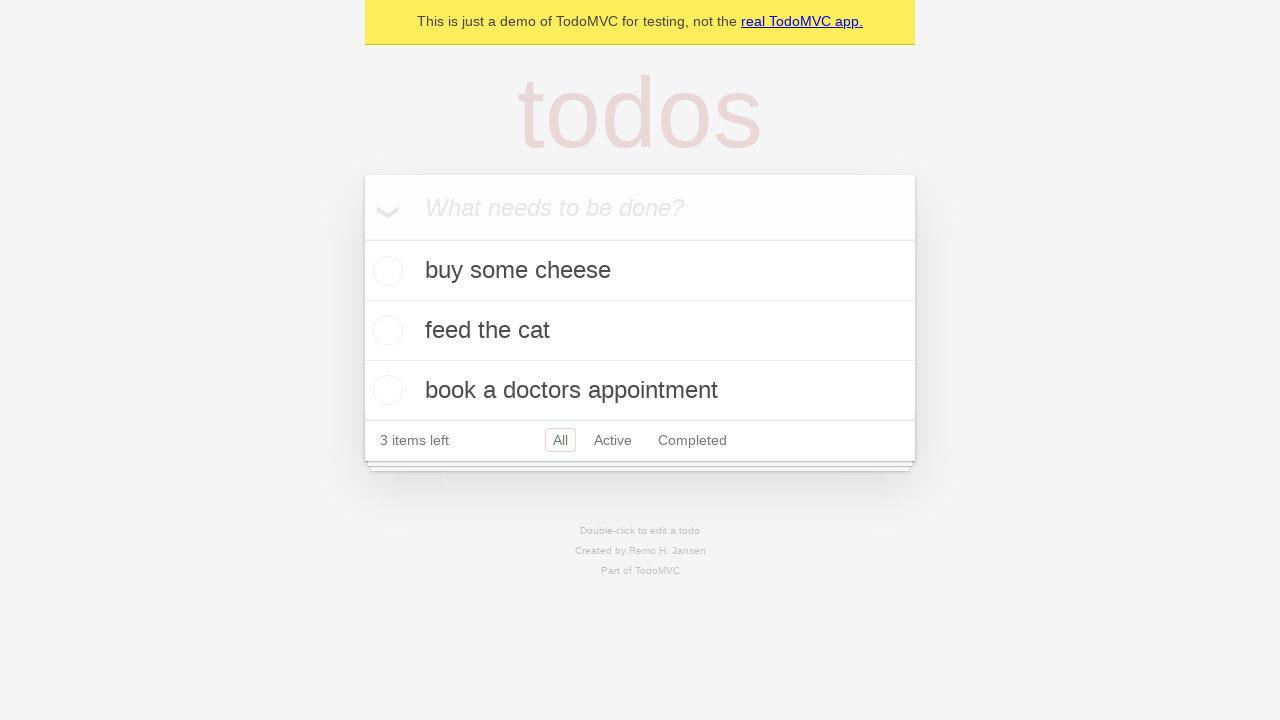